Tests dynamic loading functionality by clicking the Start button and waiting for "Hello World!" text to appear on the screen

Starting URL: https://the-internet.herokuapp.com/dynamic_loading/1

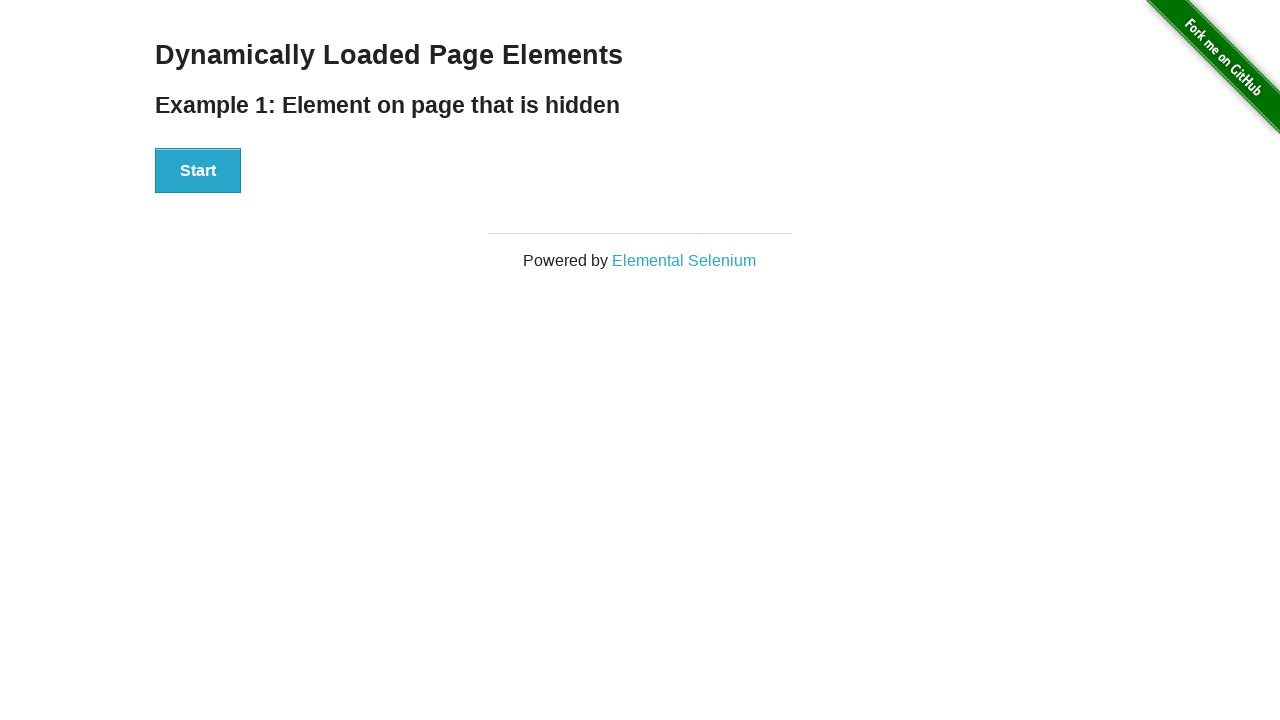

Clicked the Start button to initiate dynamic loading at (198, 171) on xpath=//div[@id='start']//button
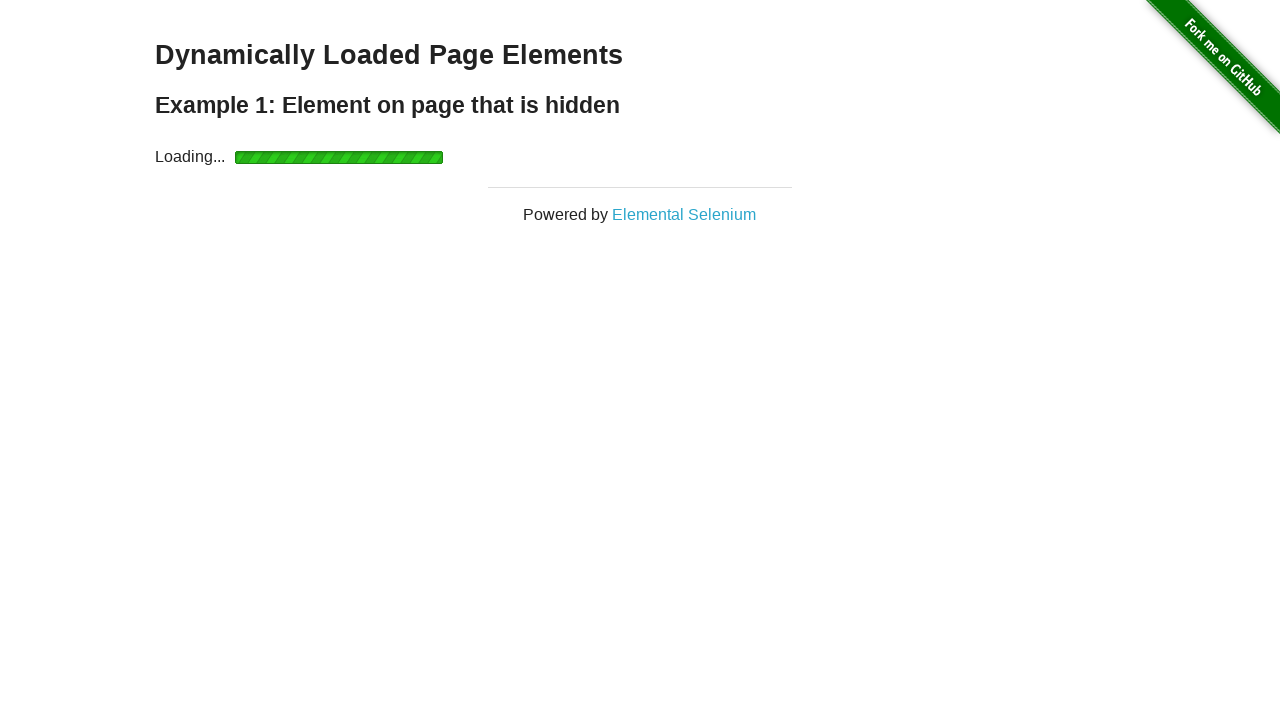

Waited for 'Hello World!' text to appear on screen
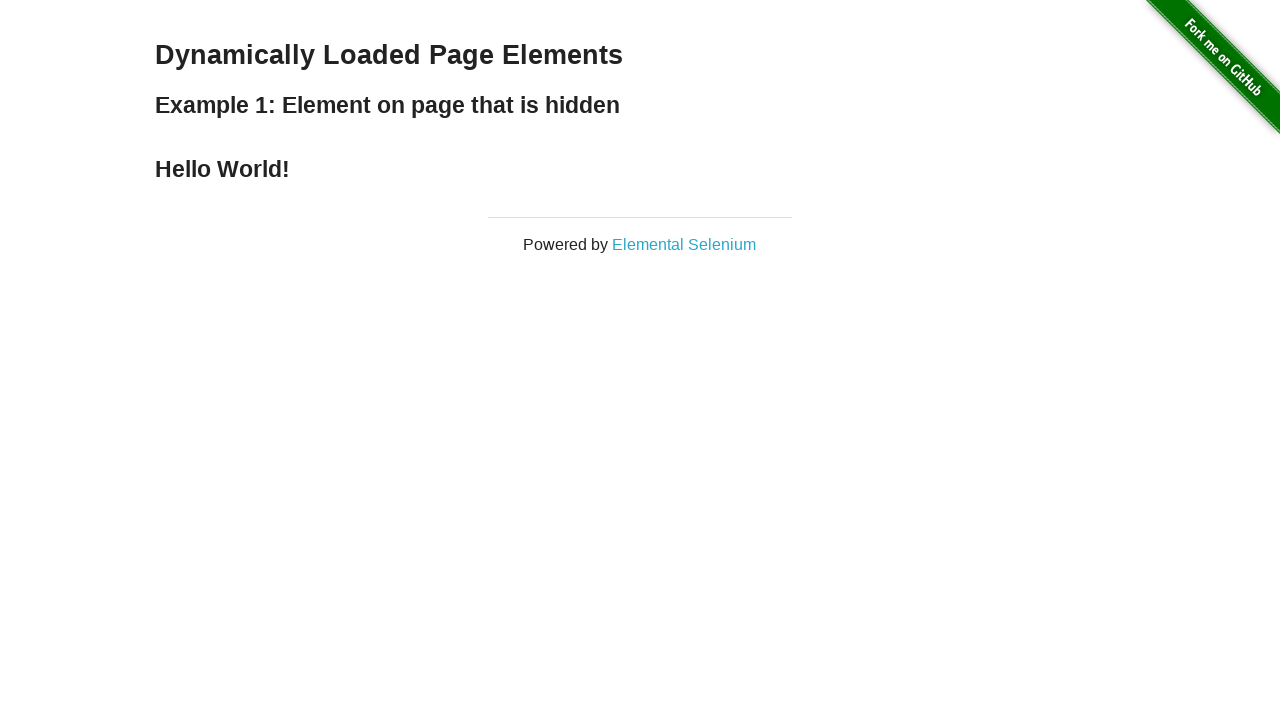

Retrieved the 'Hello World!' text content for verification
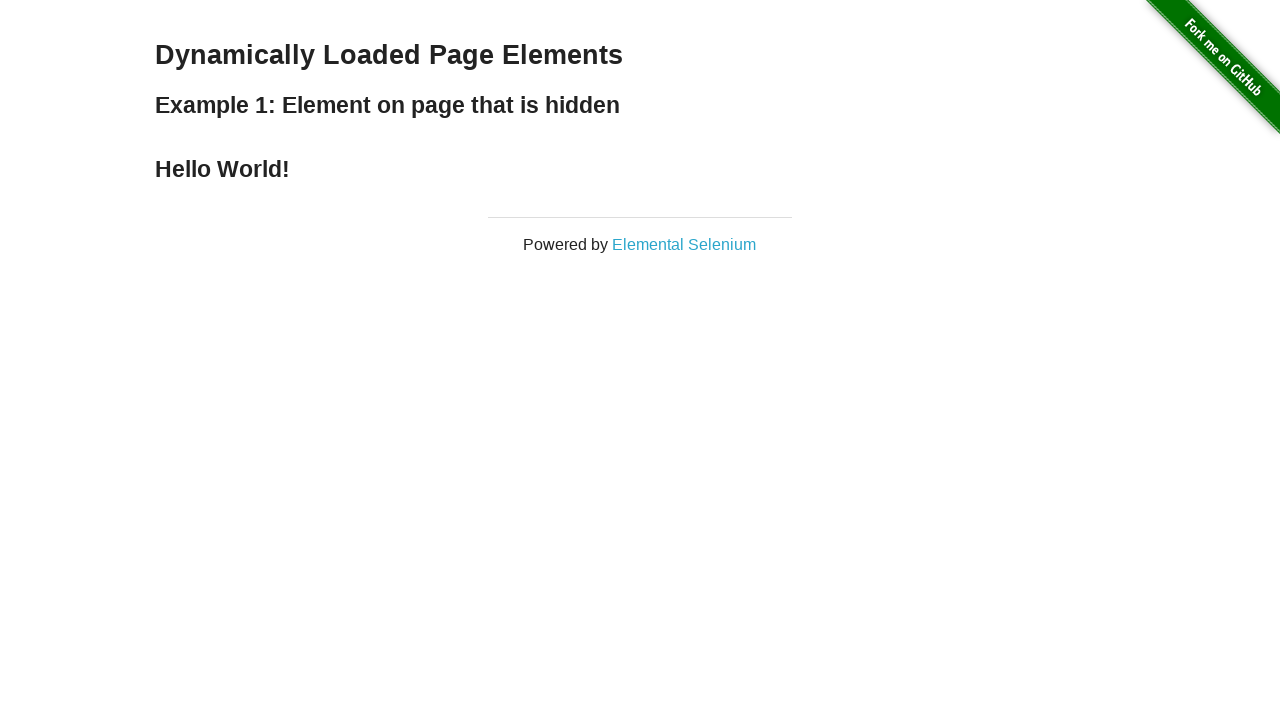

Verified that the text content equals 'Hello World!'
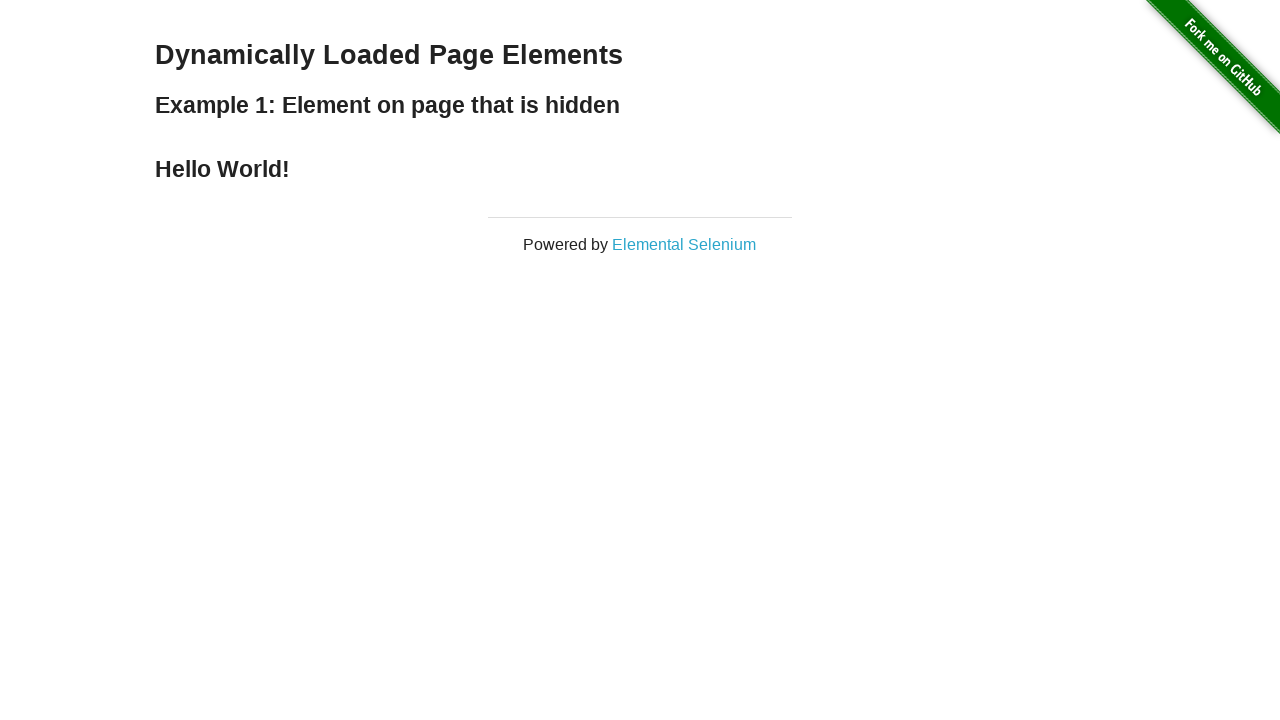

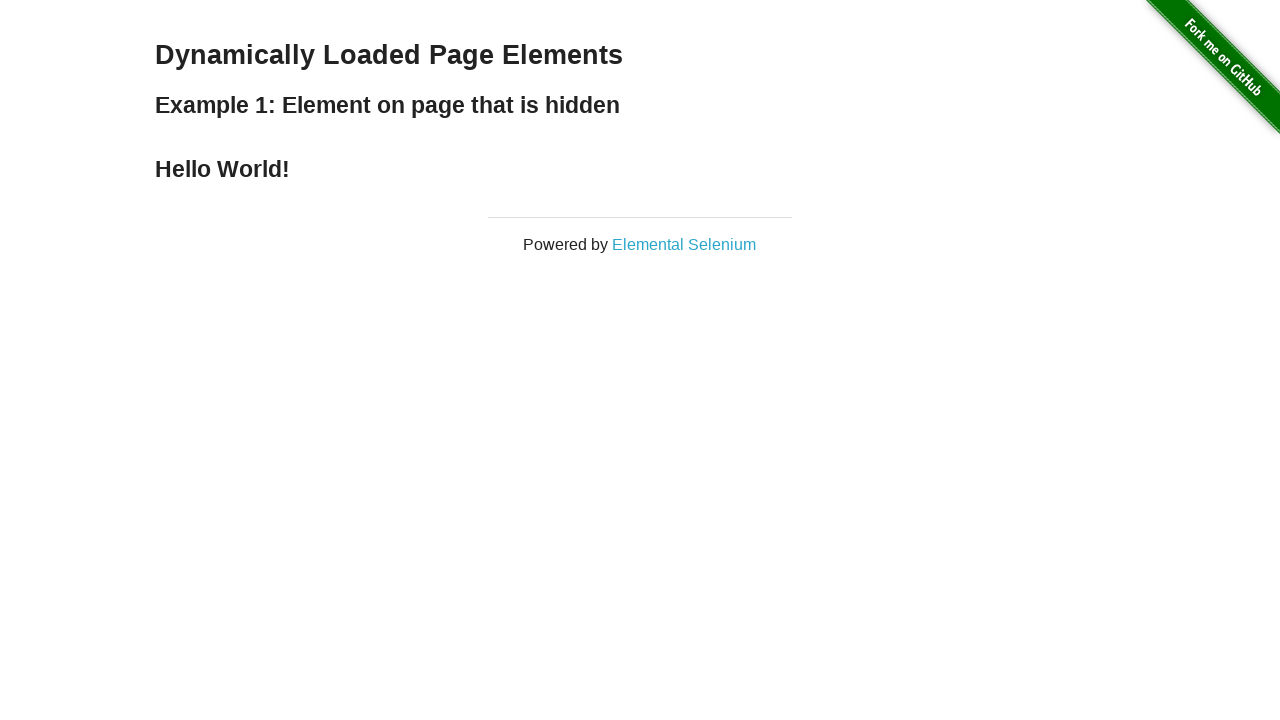